Tests explicit wait functionality by clicking a button, waiting for element to be attached, then verifying the success message

Starting URL: http://uitestingplayground.com/ajax

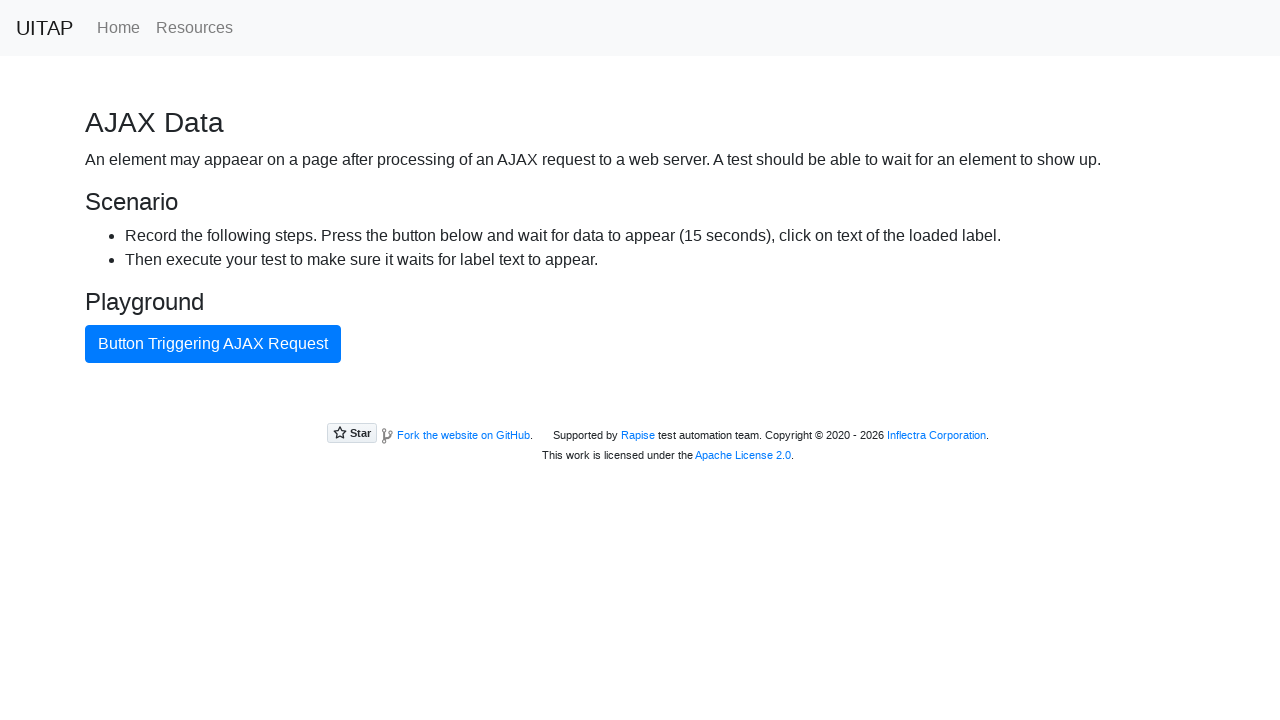

Clicked 'Button Triggering AJAX Request' to initiate AJAX call at (213, 344) on button >> internal:has-text="Button Triggering AJAX Request"i
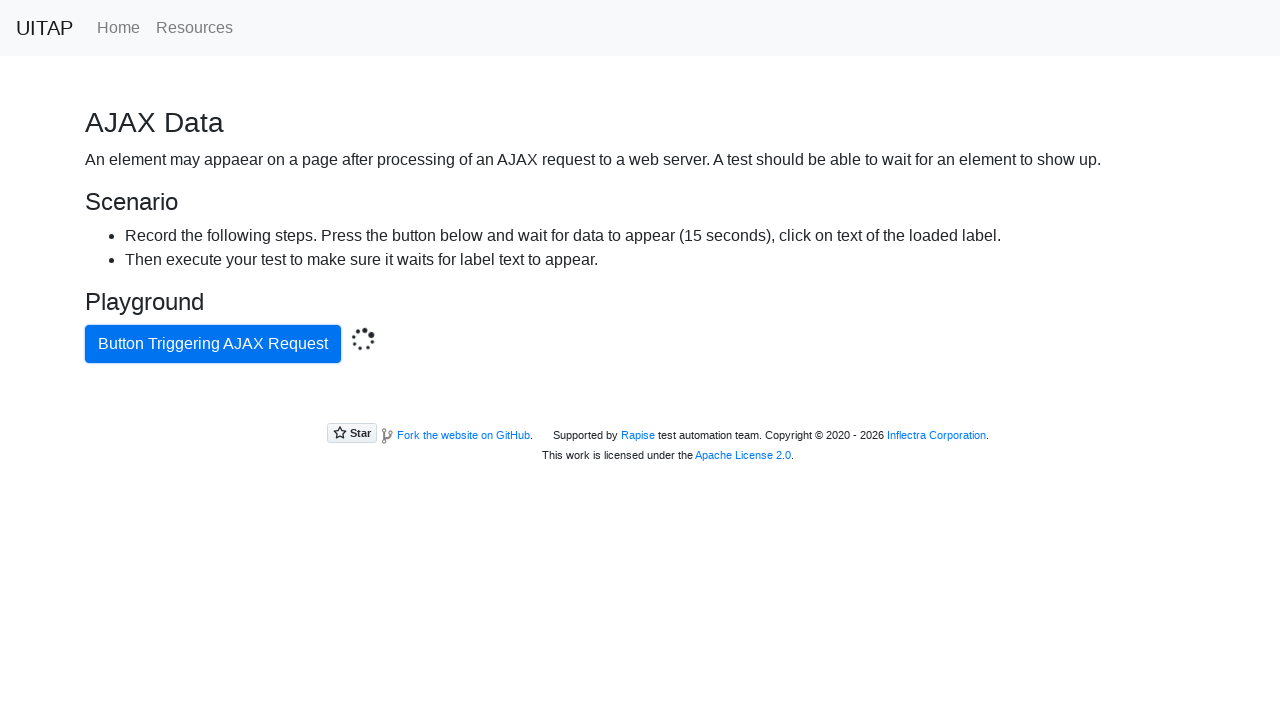

Waited for success message element to be attached to DOM
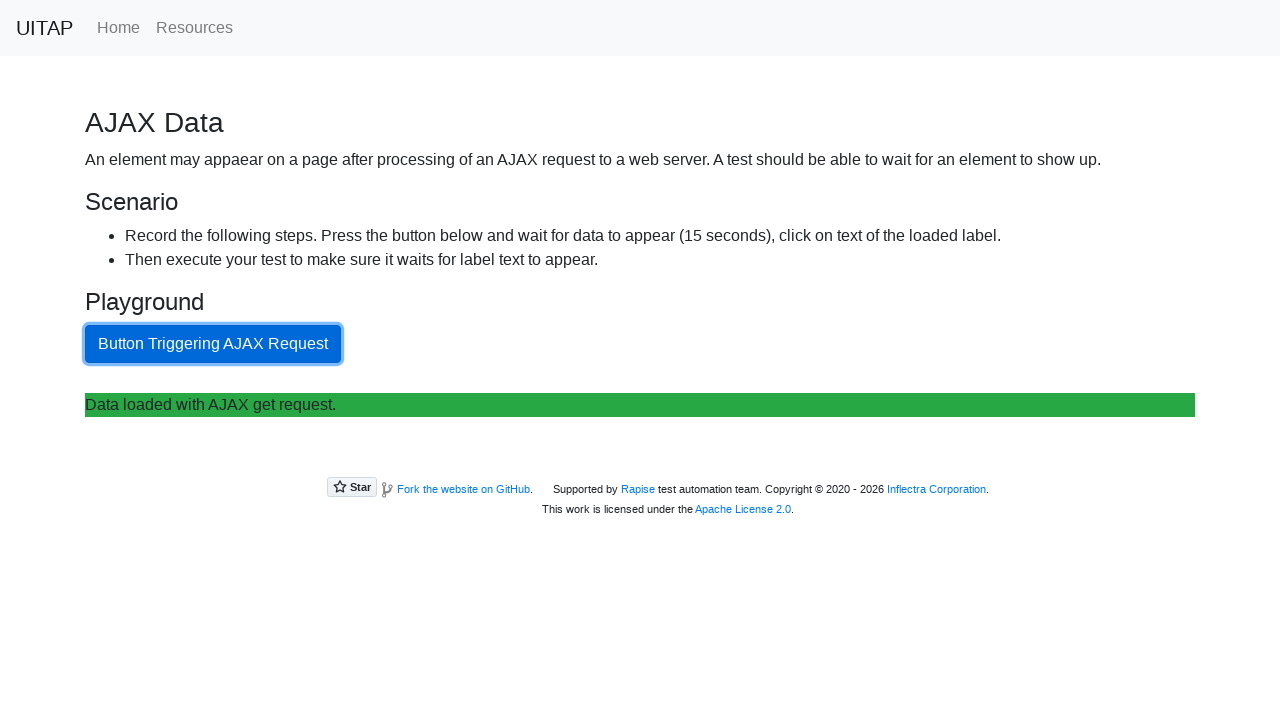

Retrieved text content from success message element
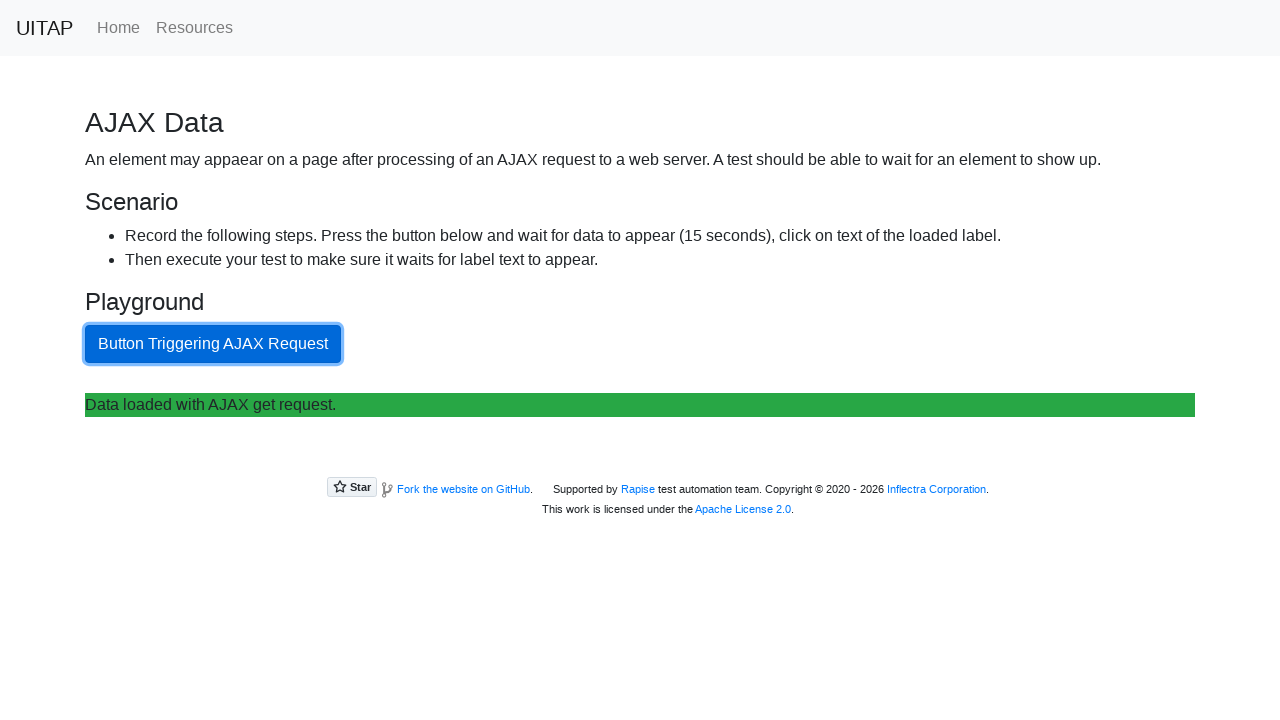

Verified success message contains 'Data loaded with AJAX get request.'
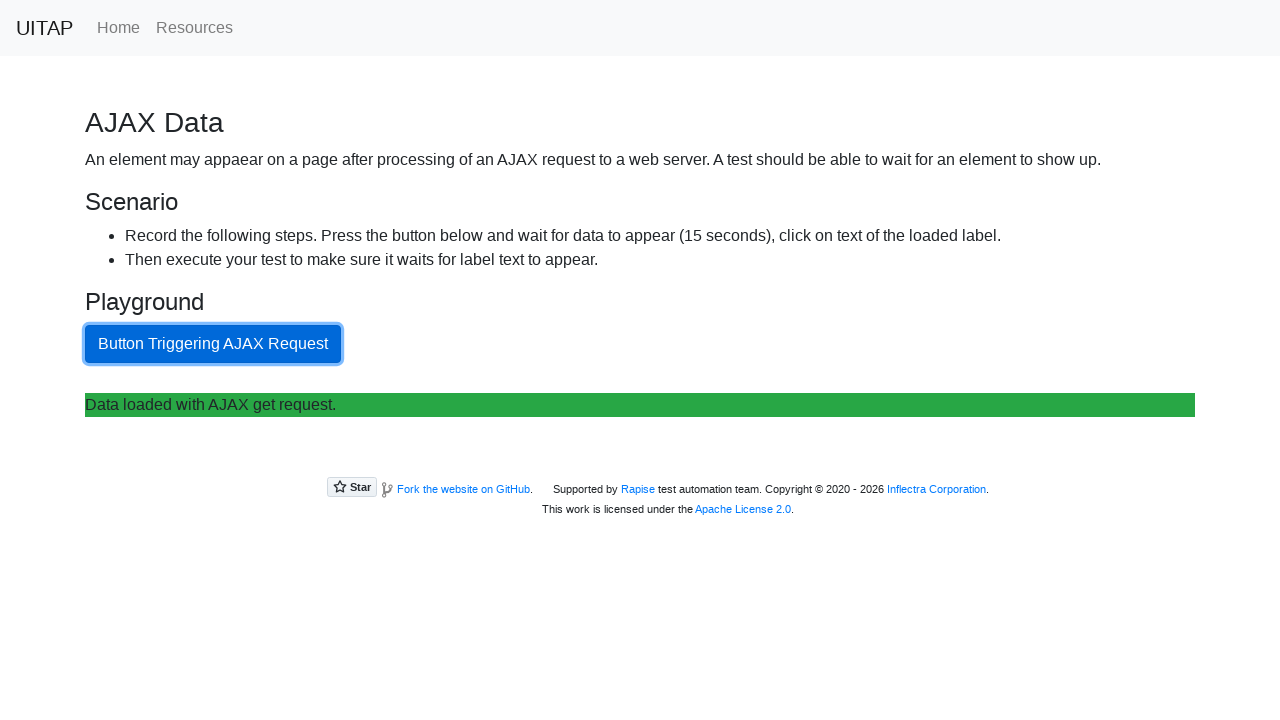

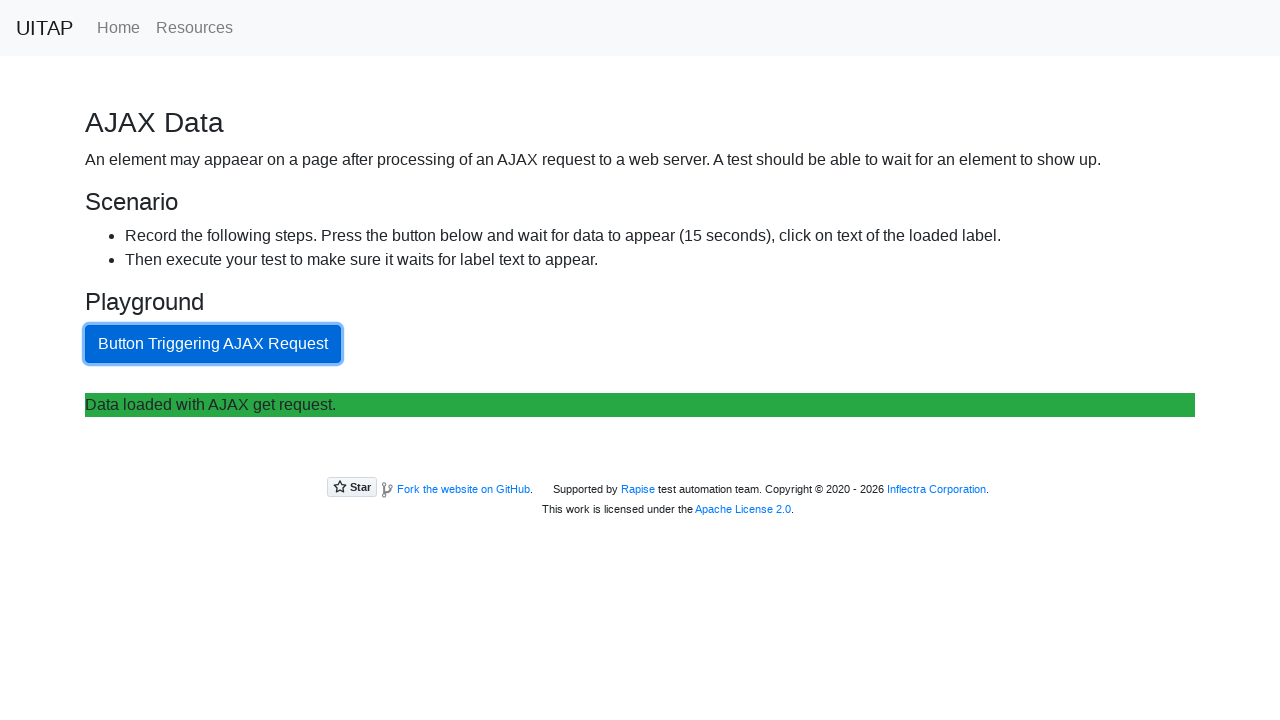